Fills out and submits a registration form with personal details including name, contact info, skills, languages, date of birth, and password

Starting URL: https://demo.automationtesting.in/Register.html

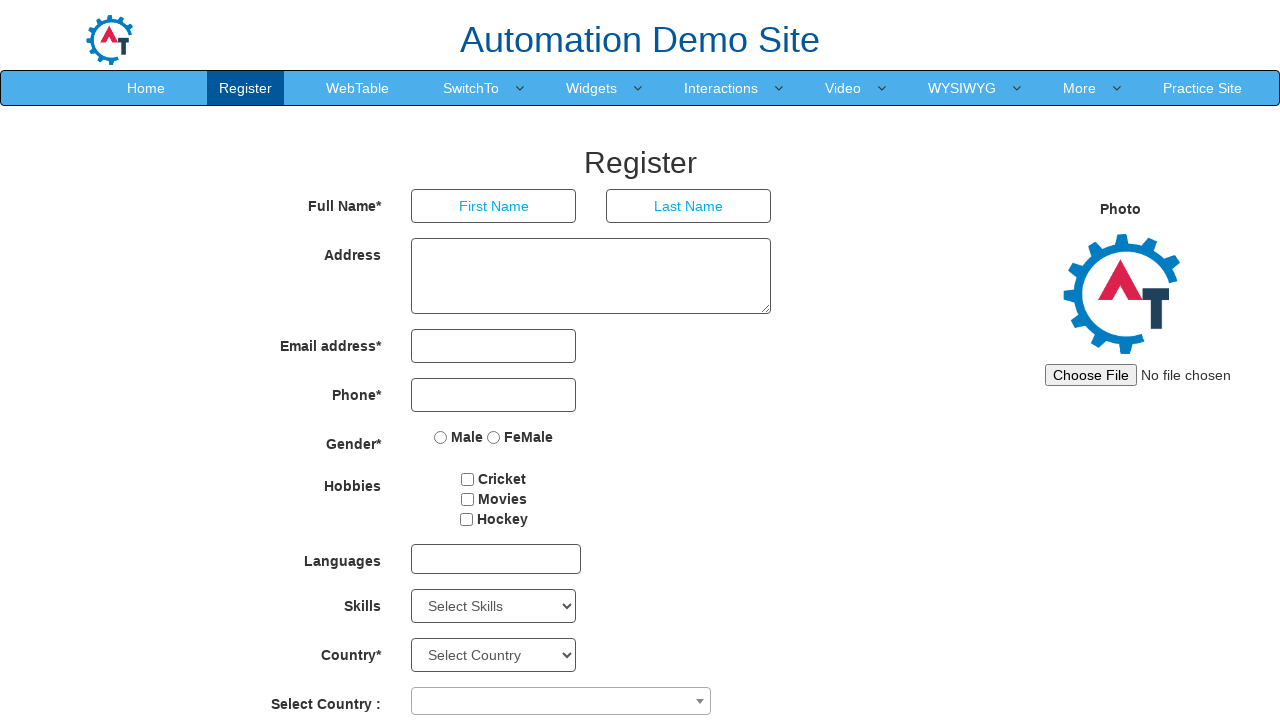

Filled first name field with 'SAURABH' on //input[@placeholder='First Name']
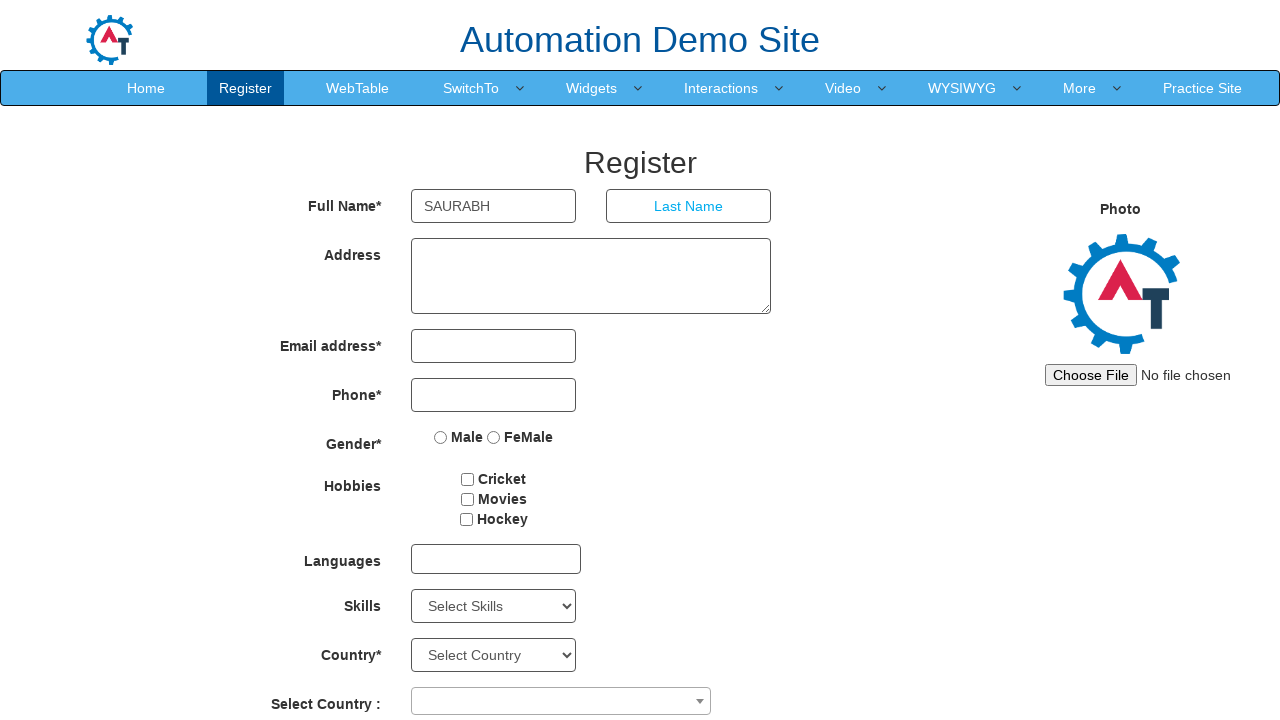

Filled last name field with 'Prajapati' on //input[@placeholder='Last Name']
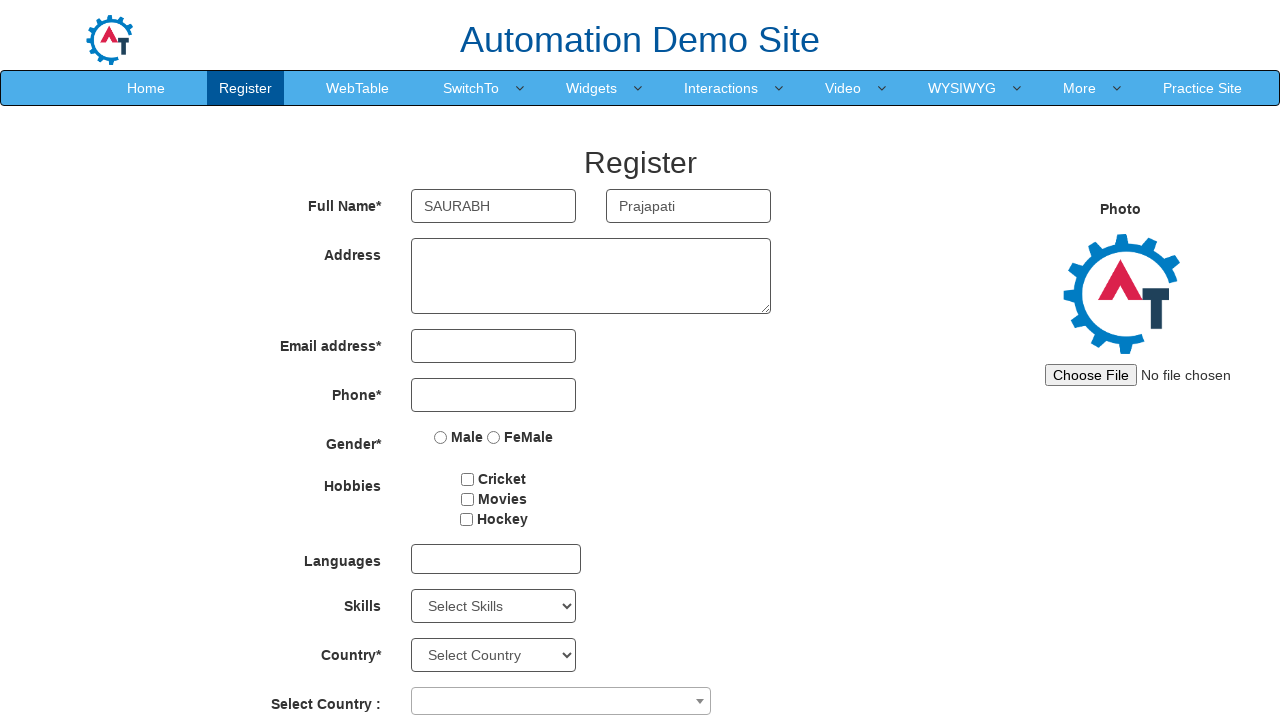

Filled address field with 'NEW YORK' on textarea
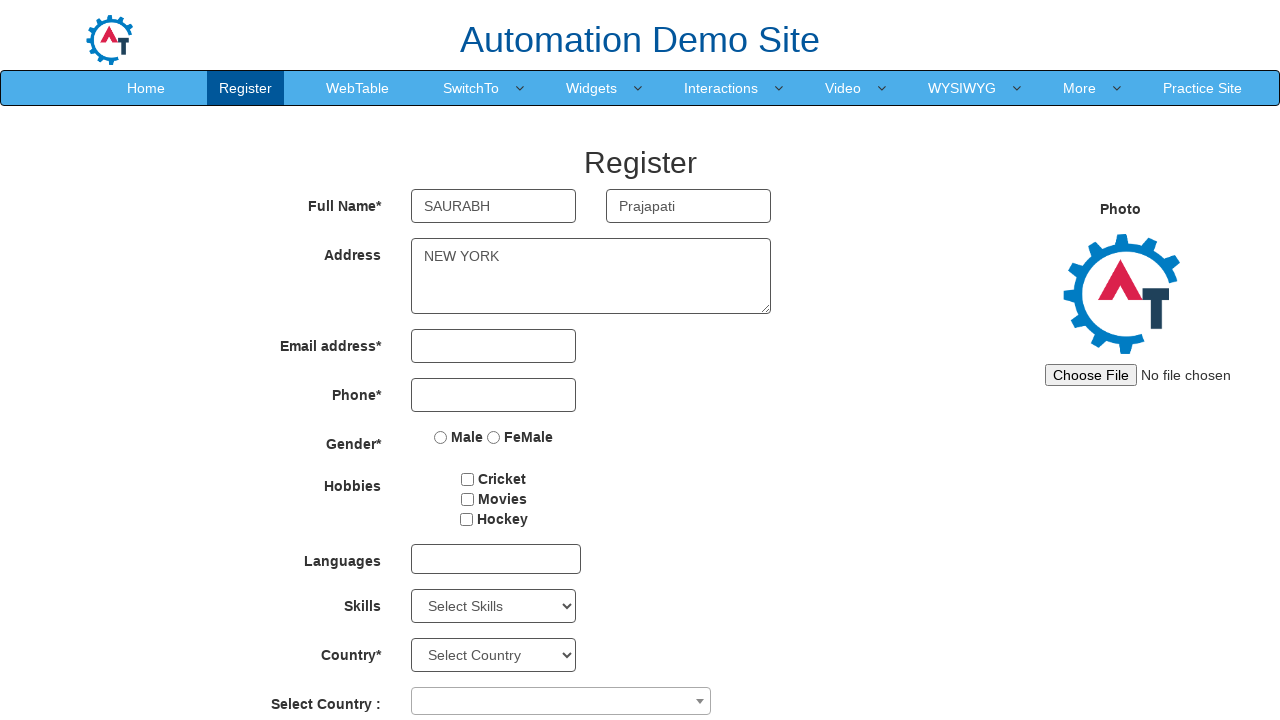

Filled email field with 'sp9967985805@gmail.com' on //input[@type='email']
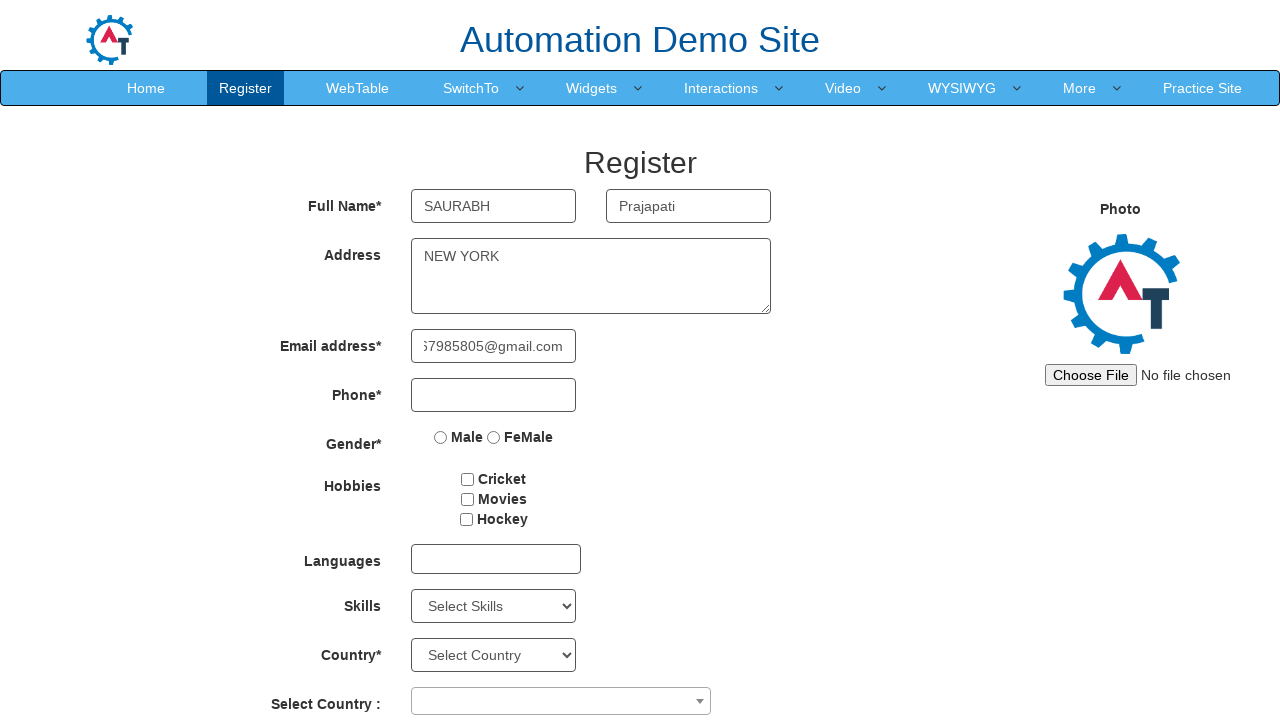

Filled phone number field with '9967985805' on //input[@type='tel']
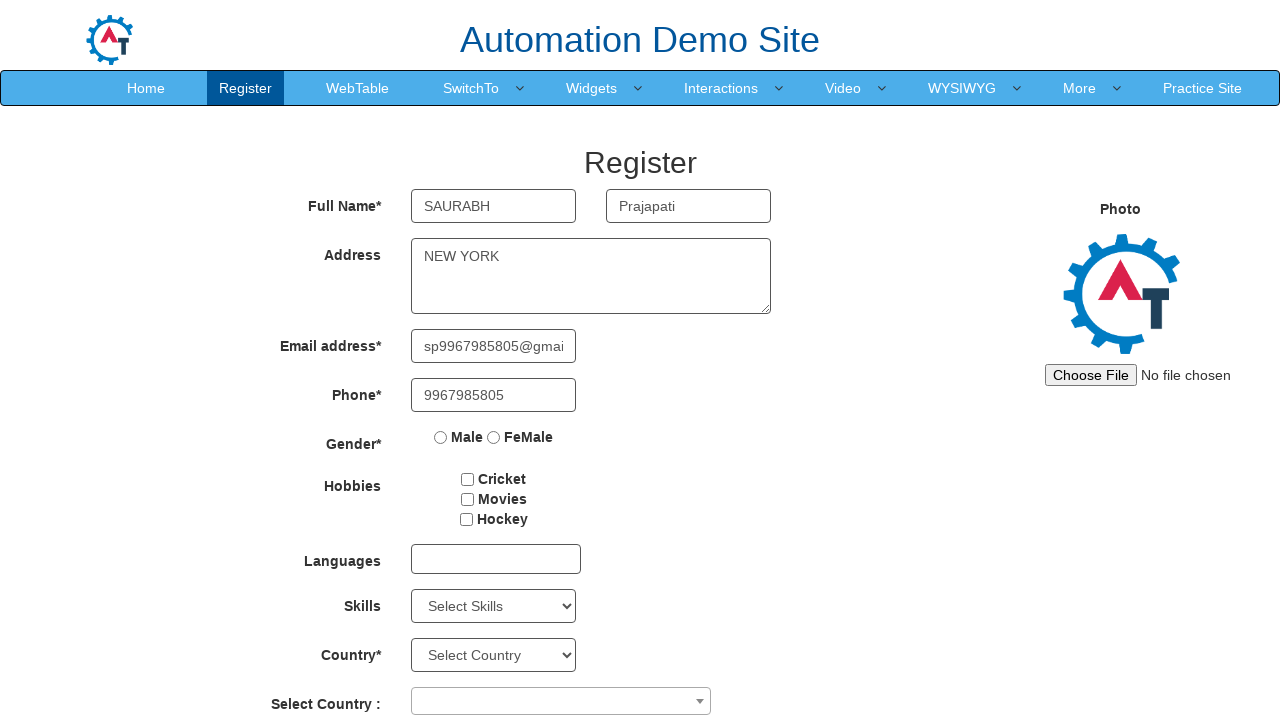

Selected Male gender option at (459, 437) on xpath=//label[normalize-space()='Male']
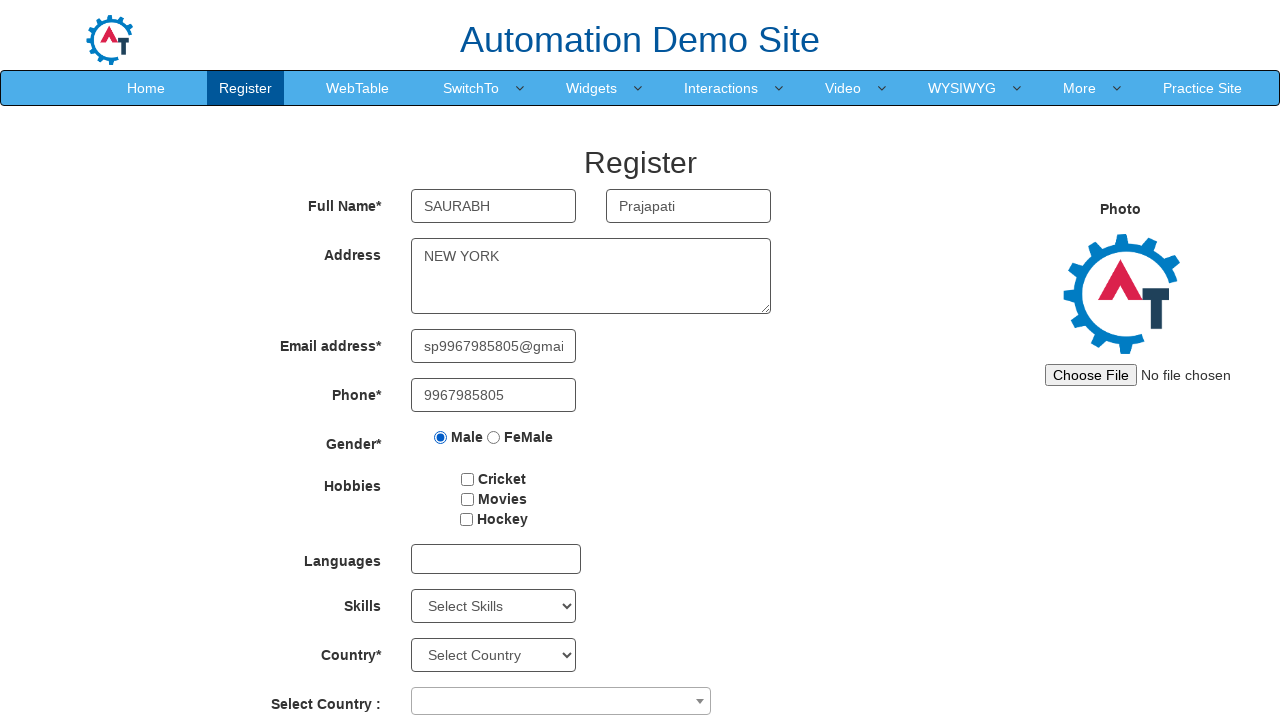

Checked hobby checkbox at (468, 479) on xpath=//input[@id='checkbox1']
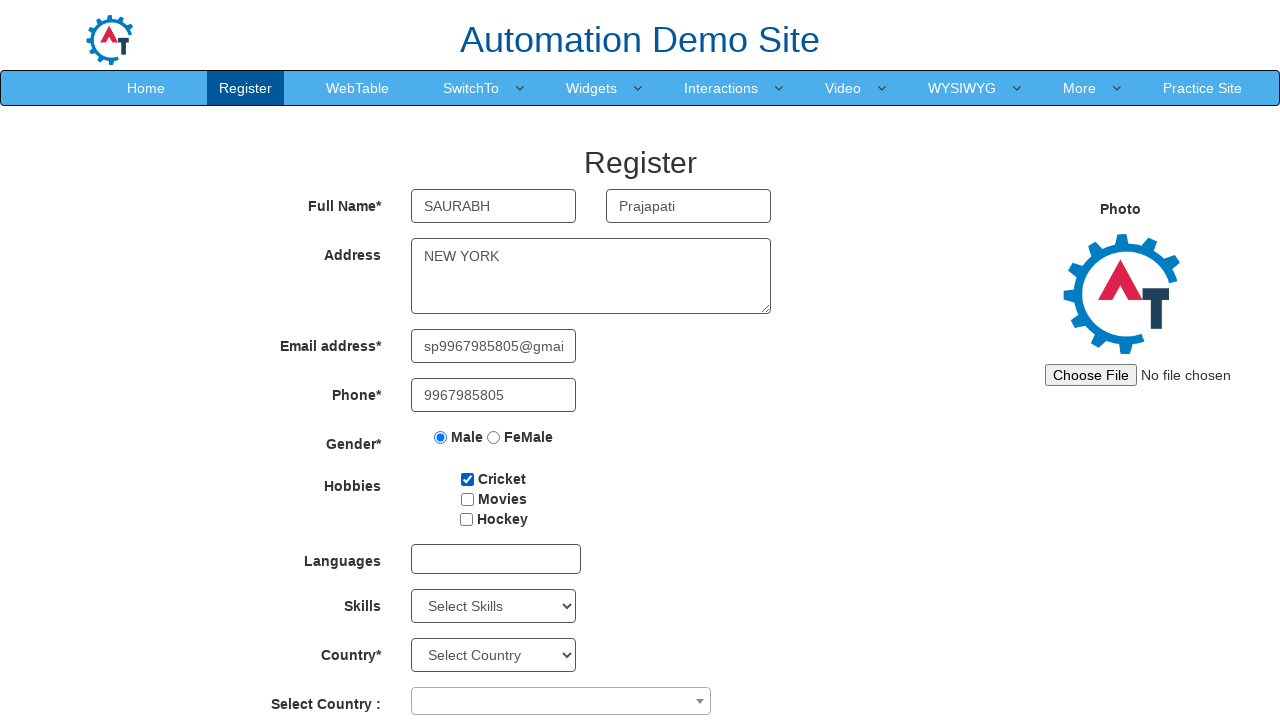

Selected 'Software' from skills dropdown on //select[@id='Skills']
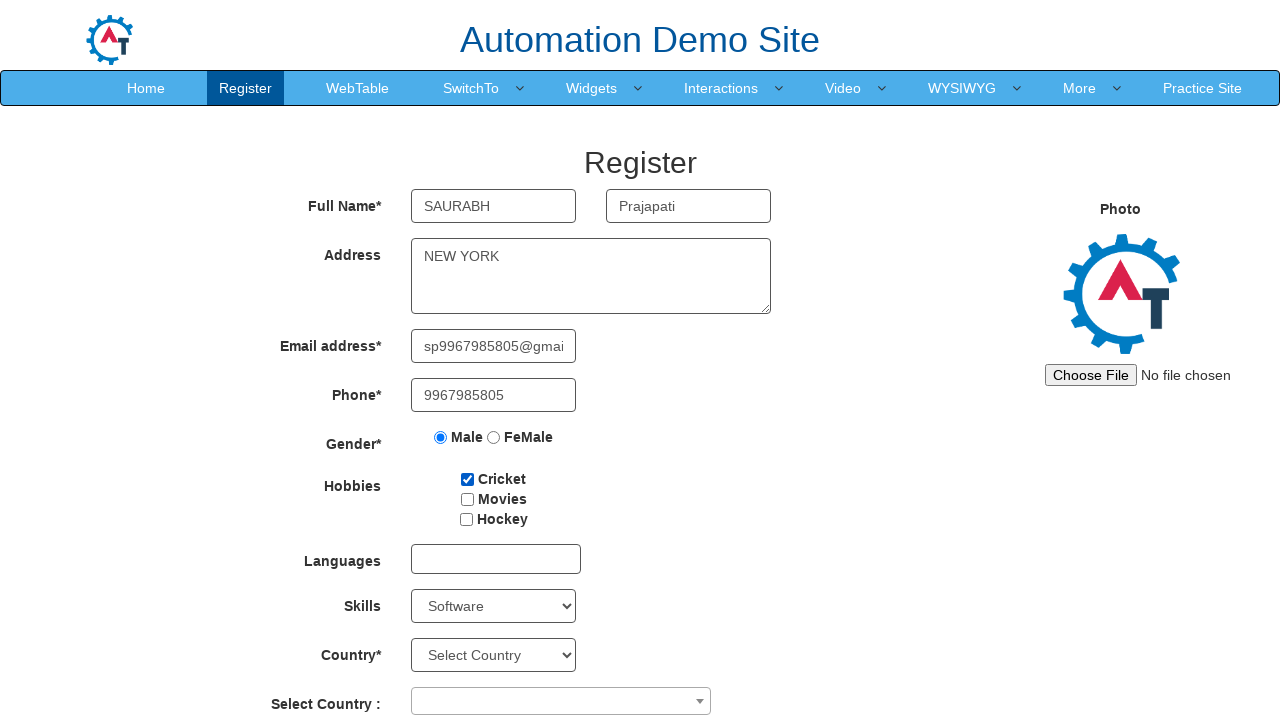

Opened language dropdown at (496, 559) on xpath=//div[@id='msdd']
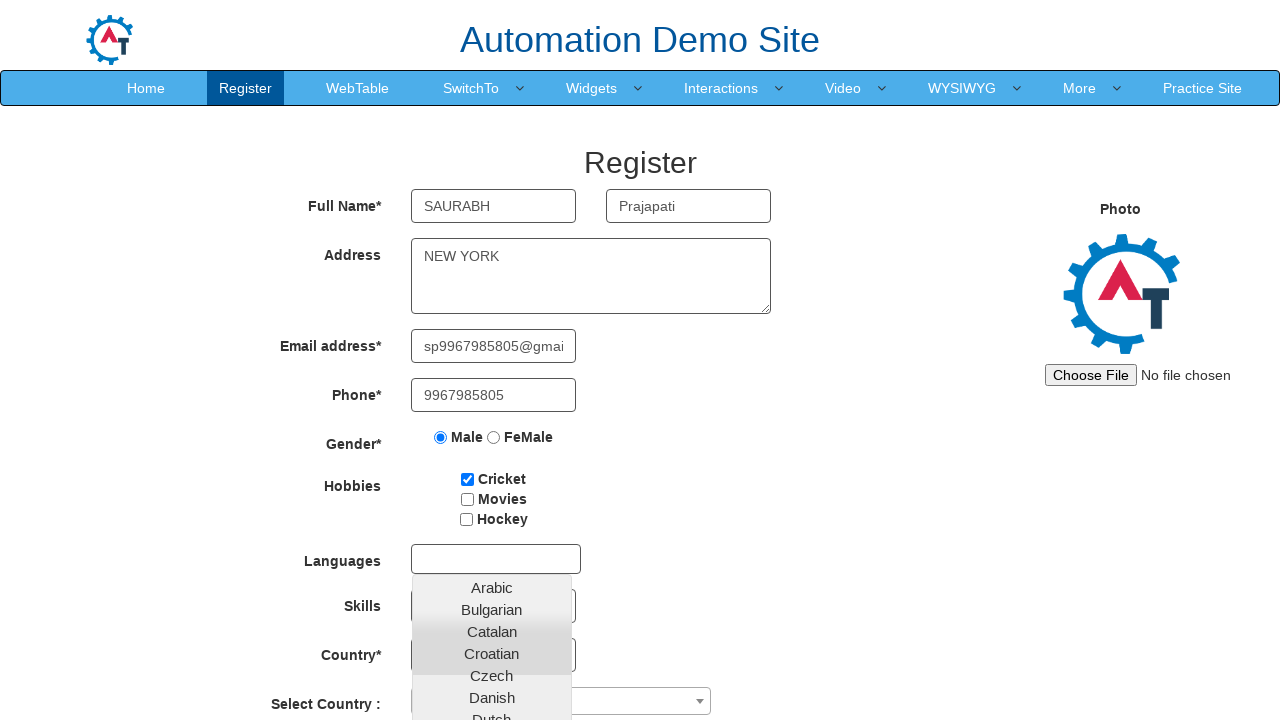

Selected 'Hindi' from language options at (492, 688) on xpath=//a[normalize-space()='Hindi']
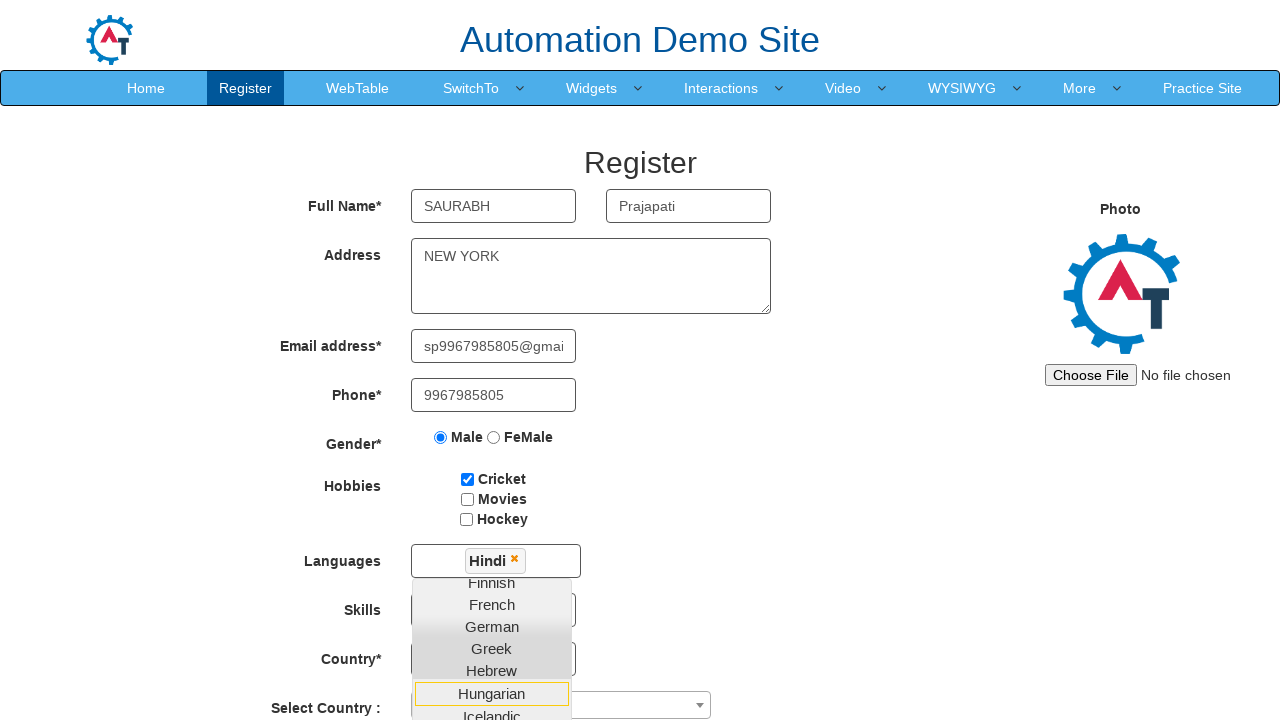

Selected birth year '2003' on //select[@id='yearbox']
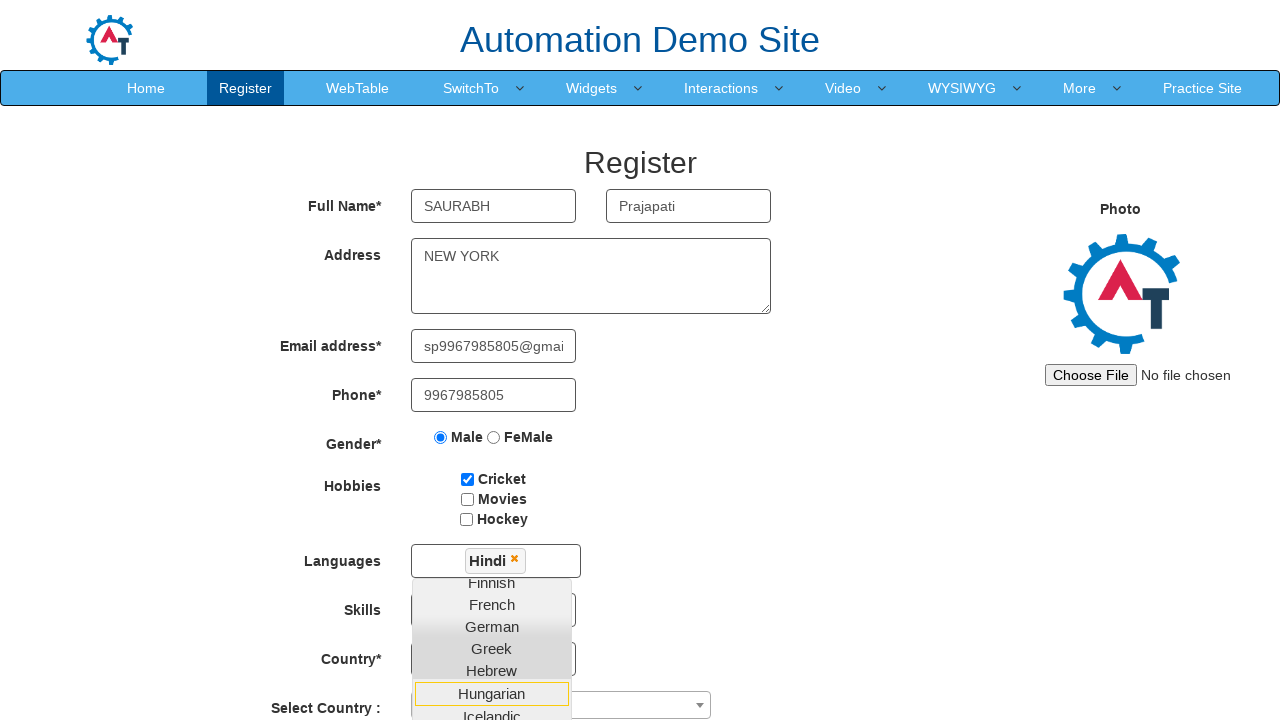

Selected birth month 'September' on //select[@placeholder='Month']
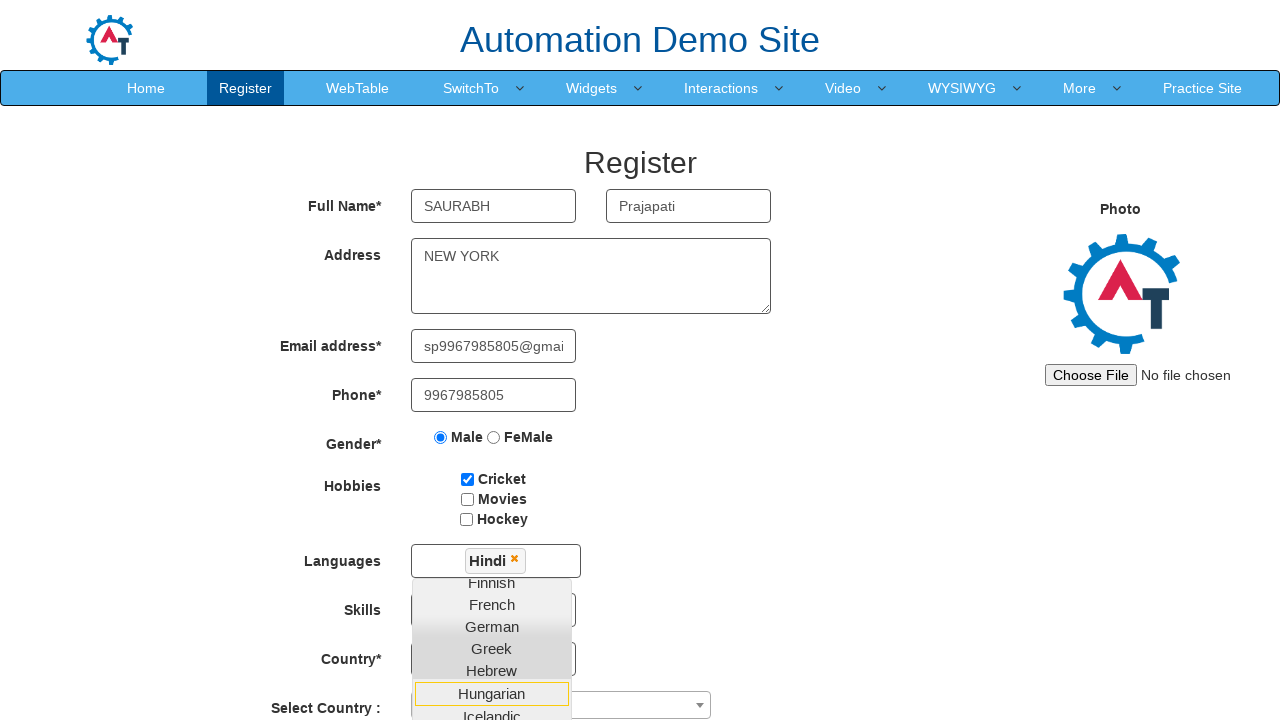

Selected birth day '7' on //select[@id='daybox']
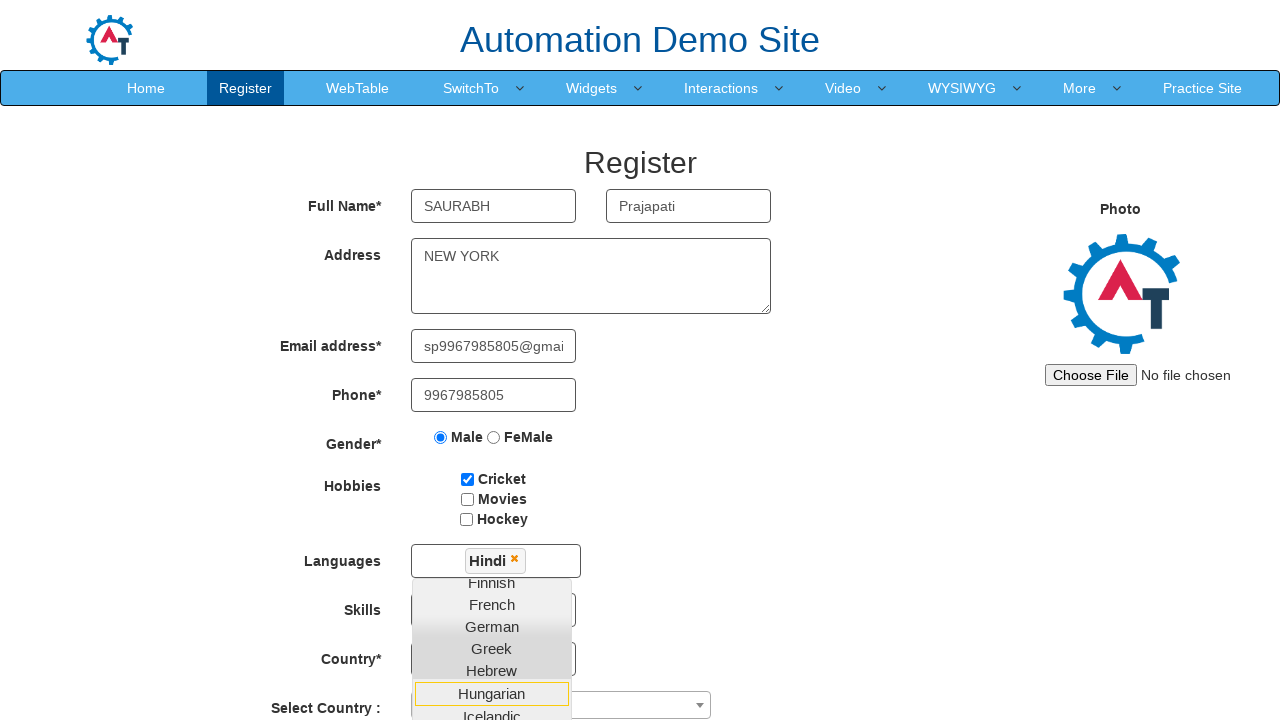

Filled password field with 'SAURABH' on //input[@id='firstpassword']
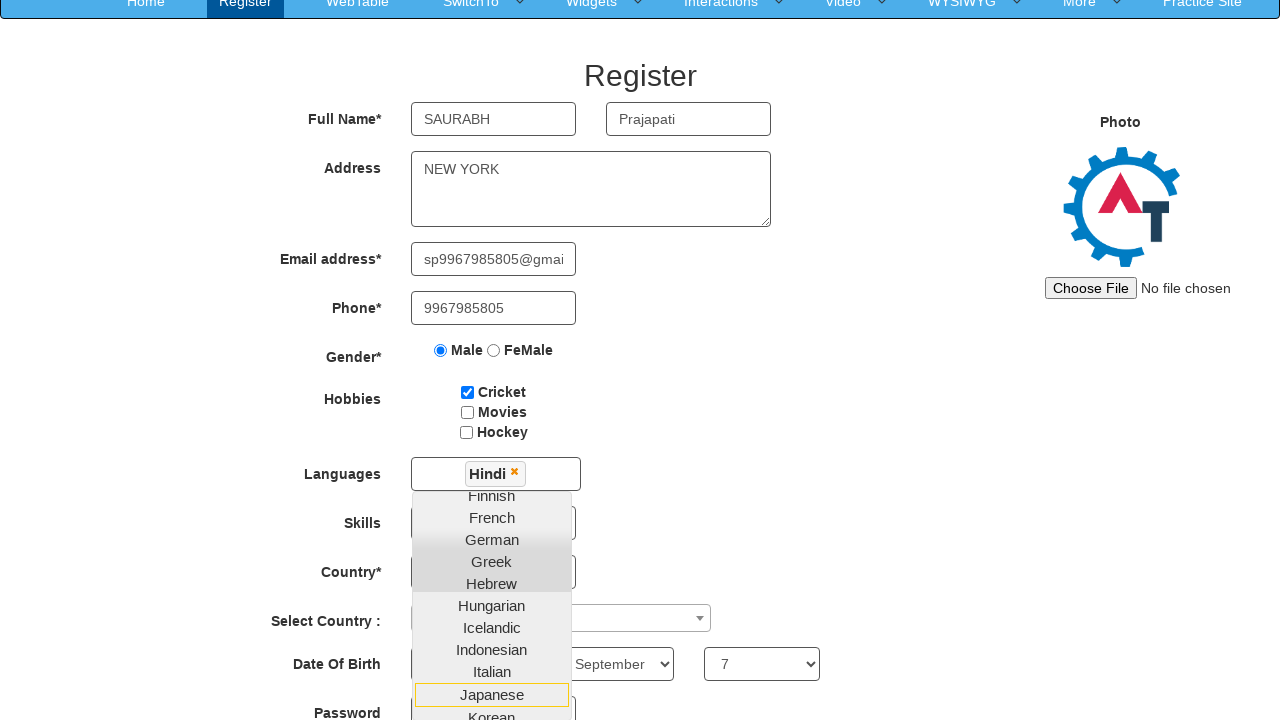

Filled confirm password field with 'SAURABH' on //input[@id='secondpassword']
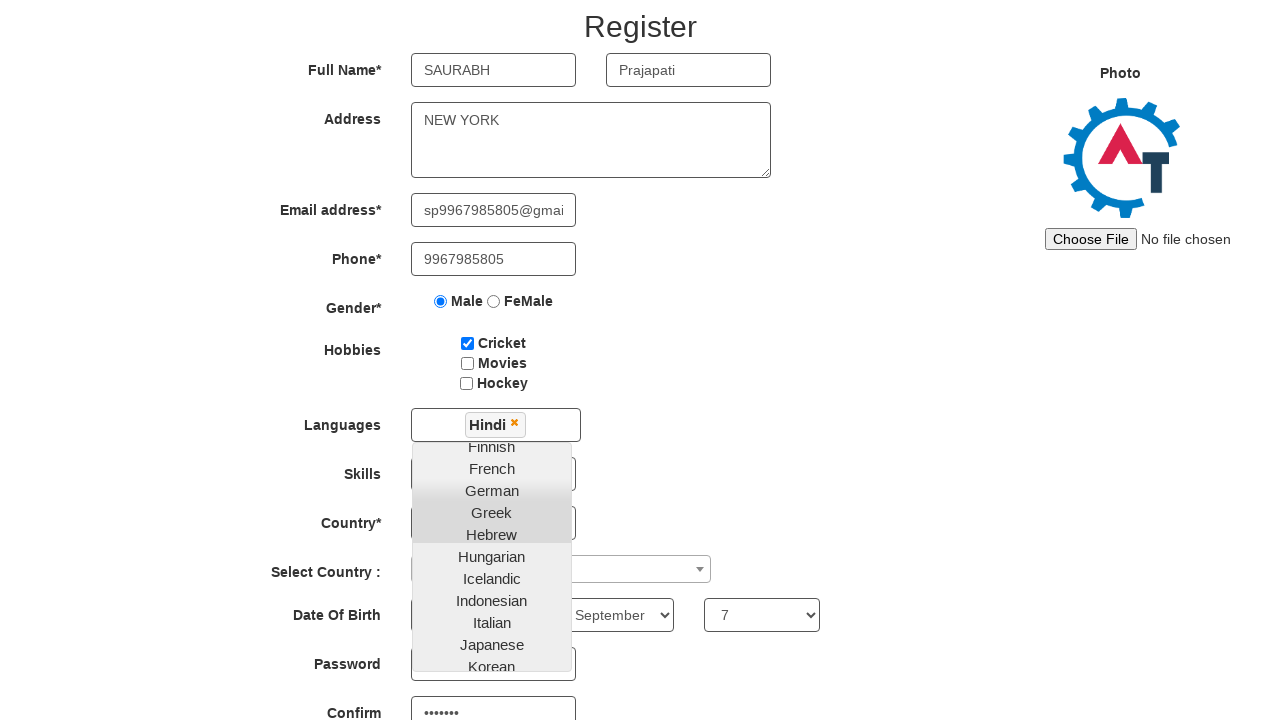

Cleared file input field
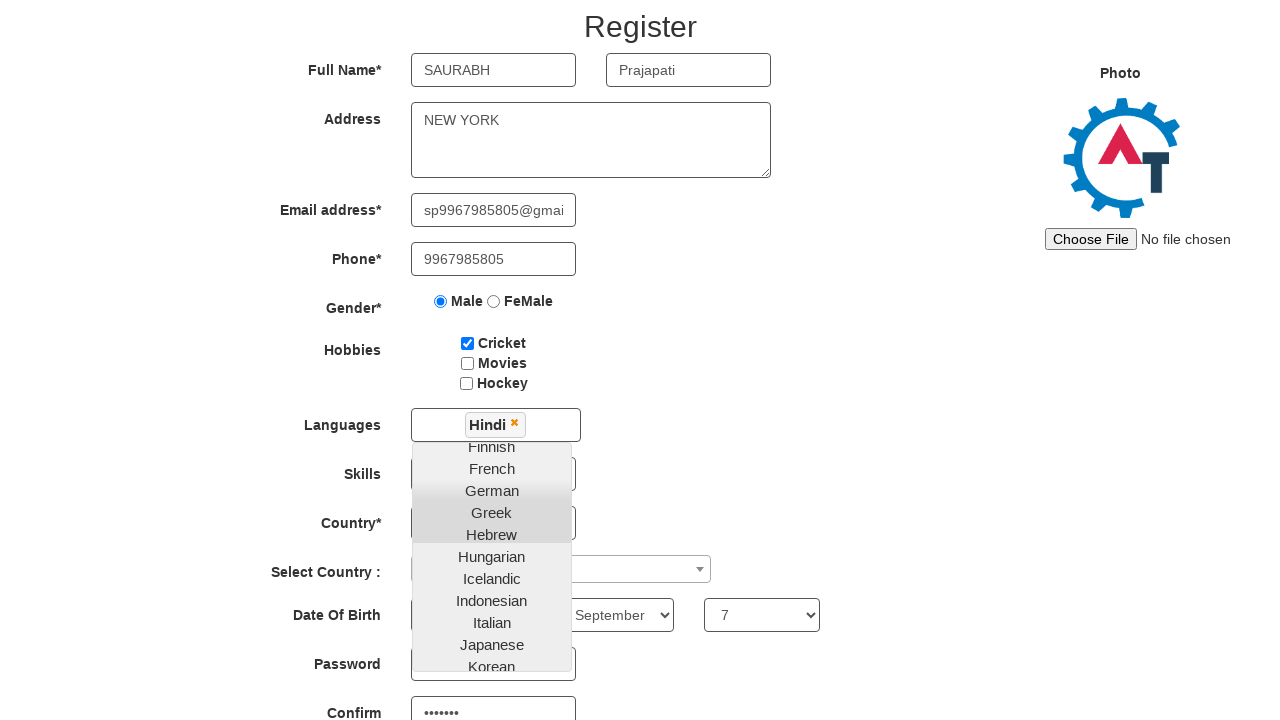

Clicked submit button to register at (572, 623) on xpath=//button[@id='submitbtn']
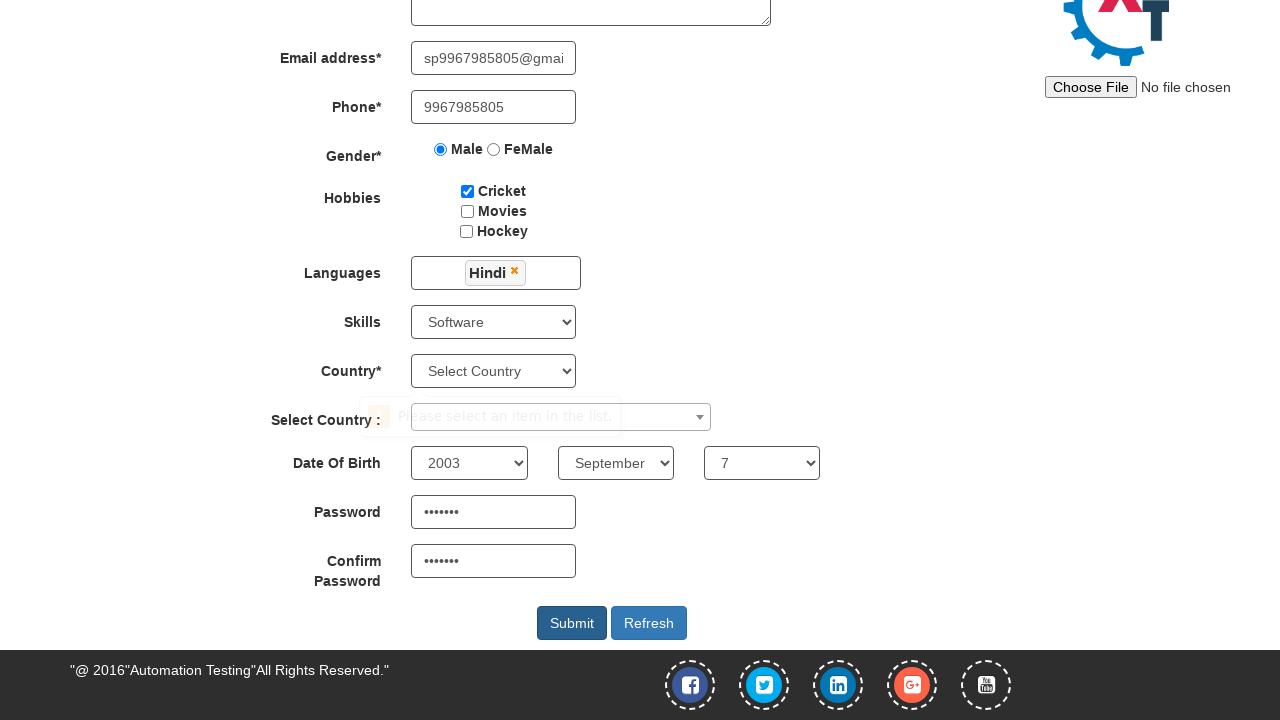

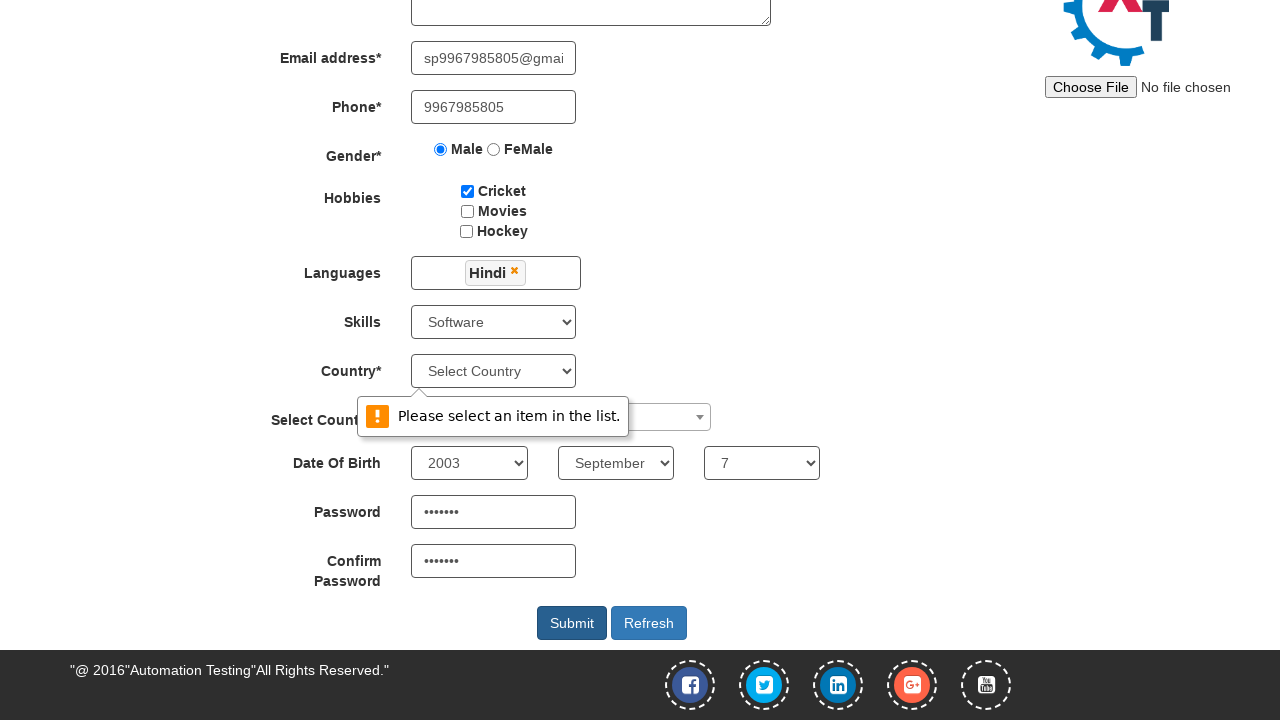